Waits for a price to reach $100, books an item, then solves a mathematical problem by extracting a value from the page and submitting the calculated result

Starting URL: http://suninjuly.github.io/explicit_wait2.html

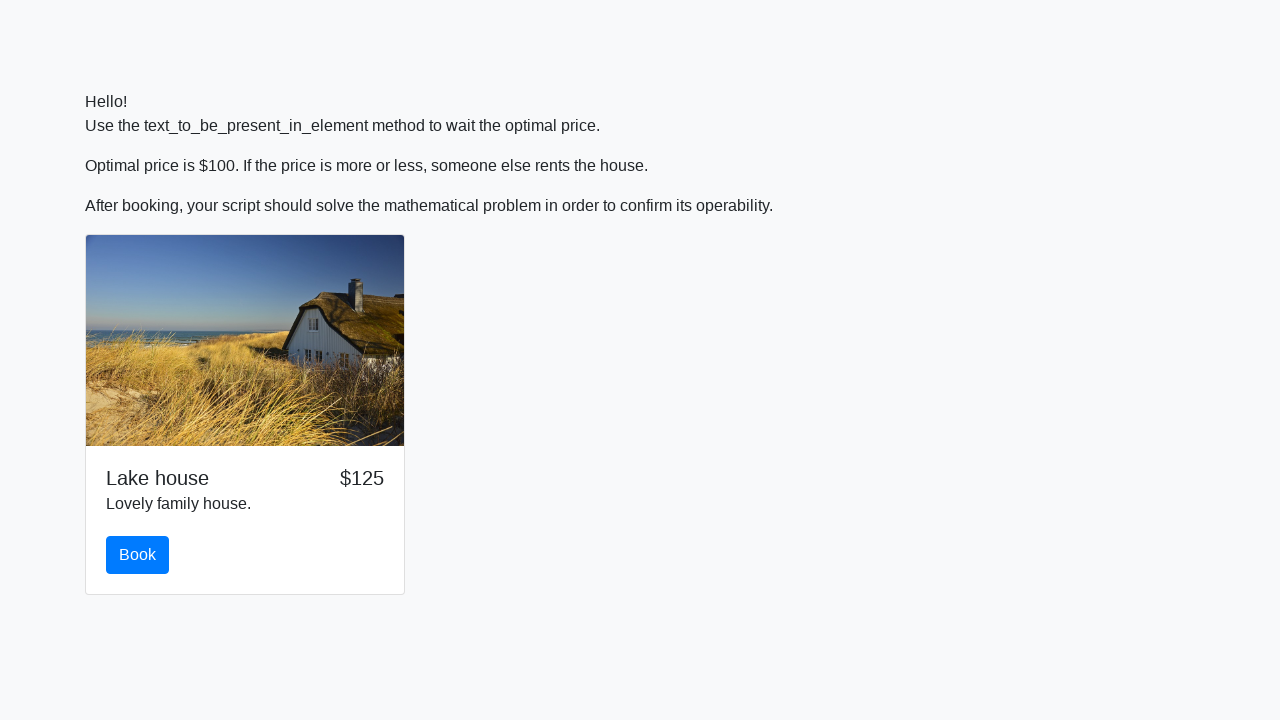

Waited for price to reach $100
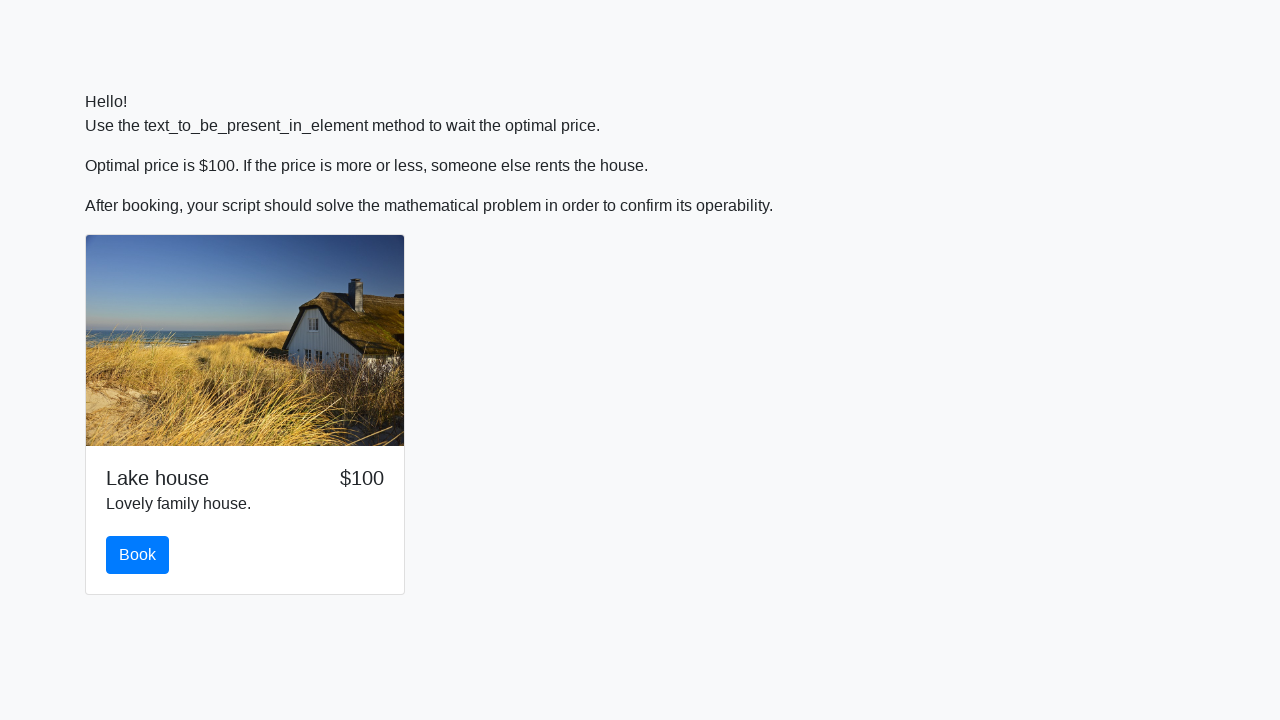

Clicked the book button at (138, 555) on #book
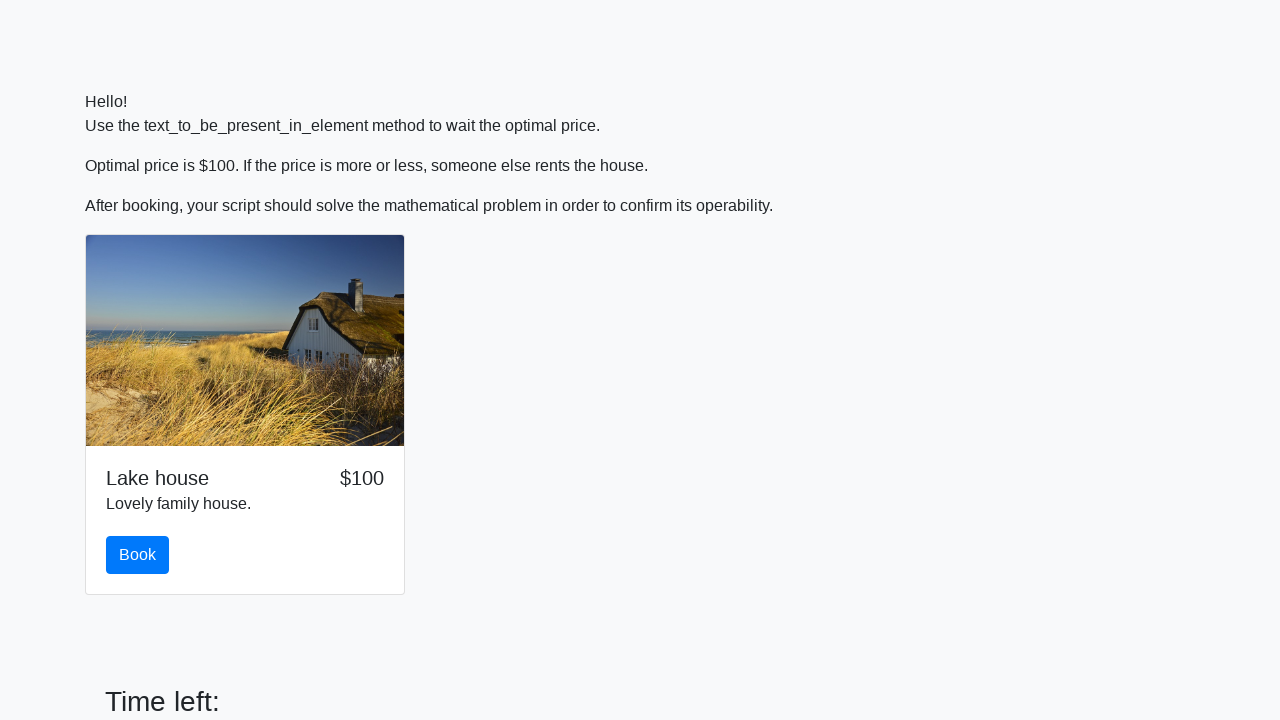

Extracted number value from page
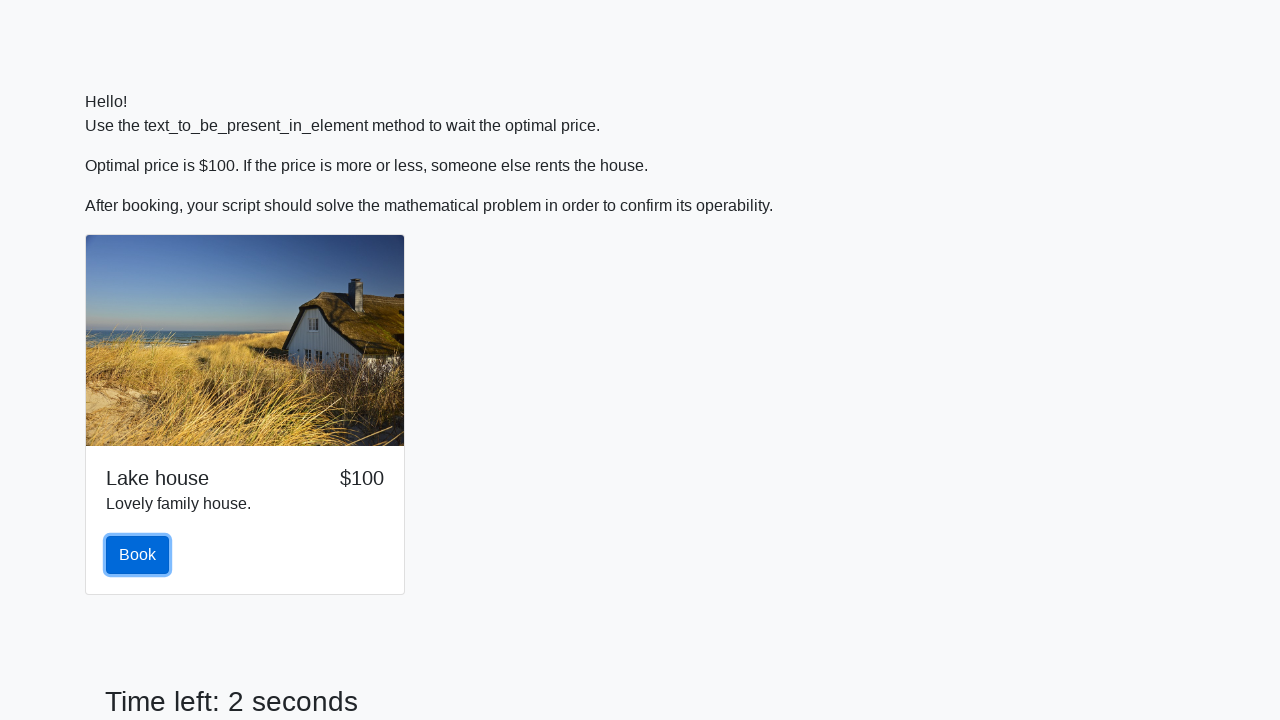

Calculated mathematical result: -0.2984586925861262
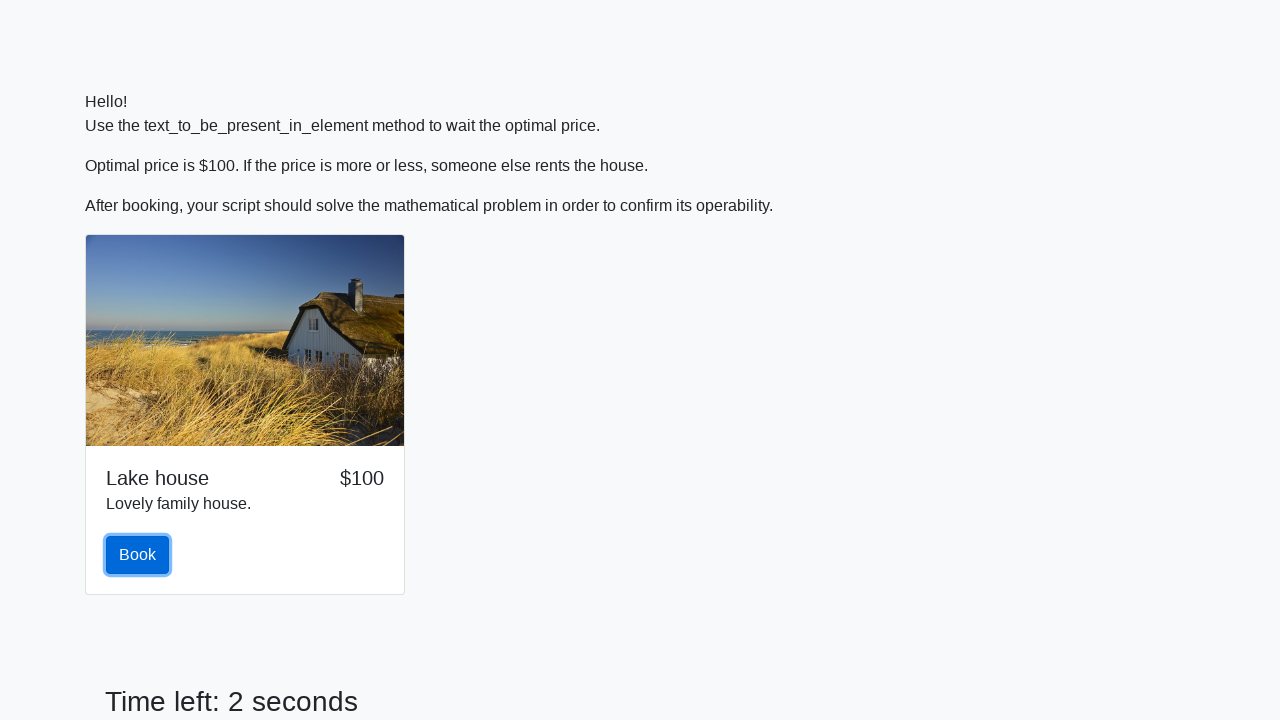

Filled answer field with calculated result on #answer
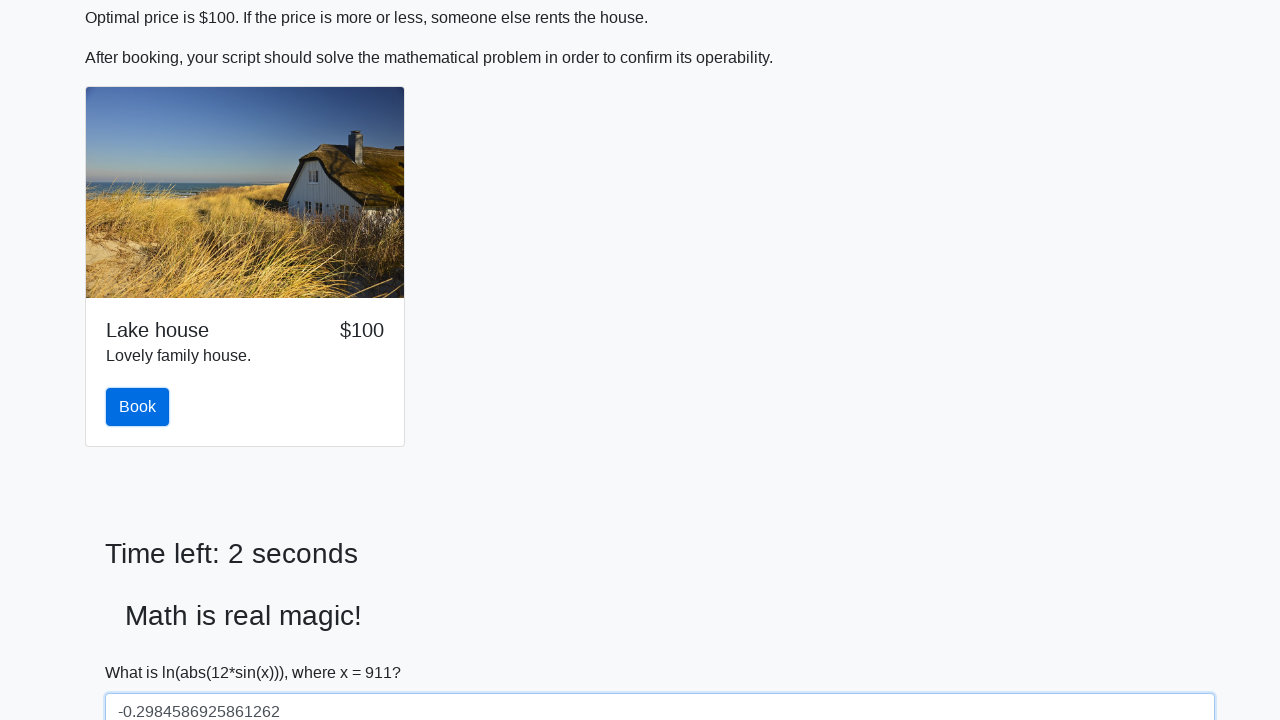

Submitted the solution at (143, 651) on #solve
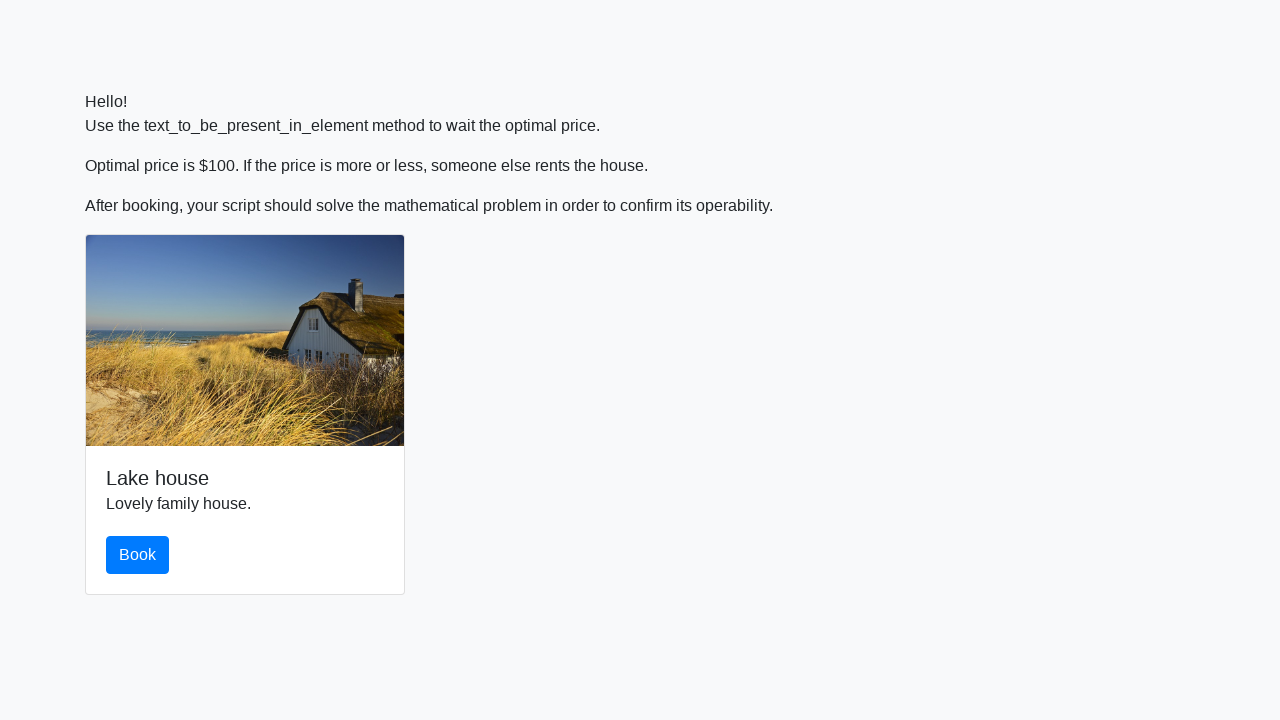

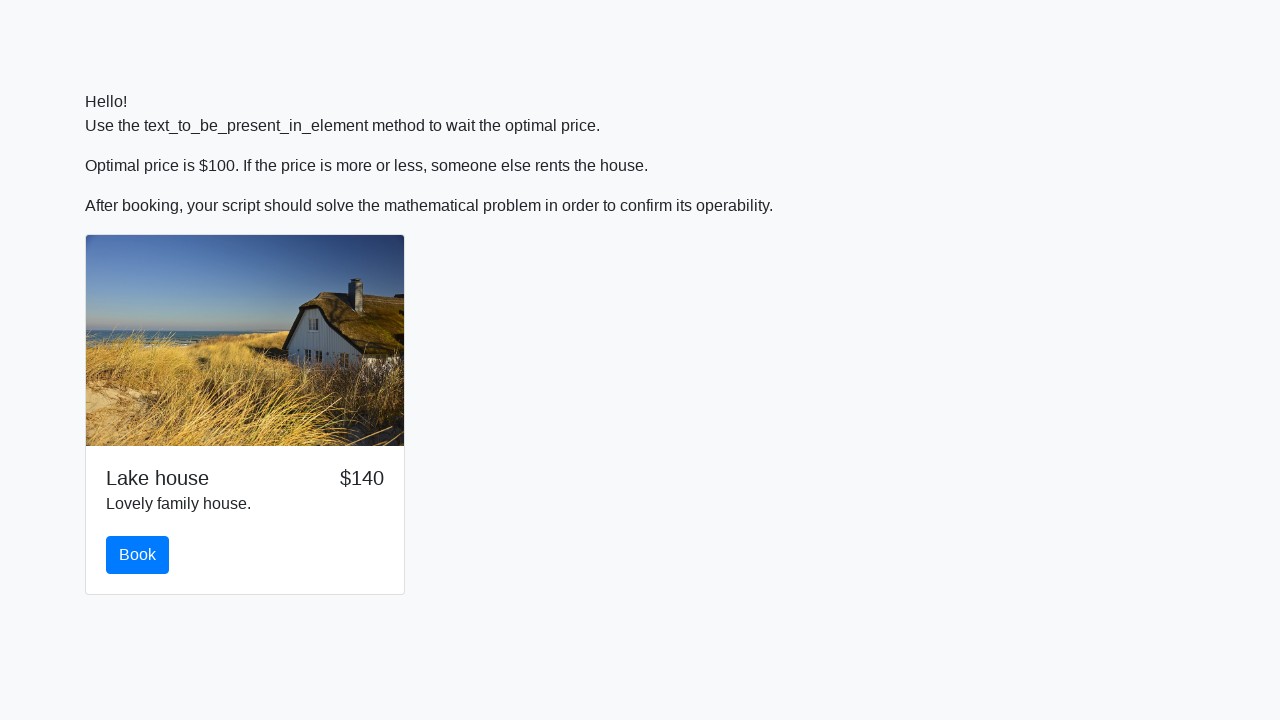